Waits for a paragraph containing specific text 'dev magic' to appear on the page

Starting URL: https://kristinek.github.io/site/examples/sync

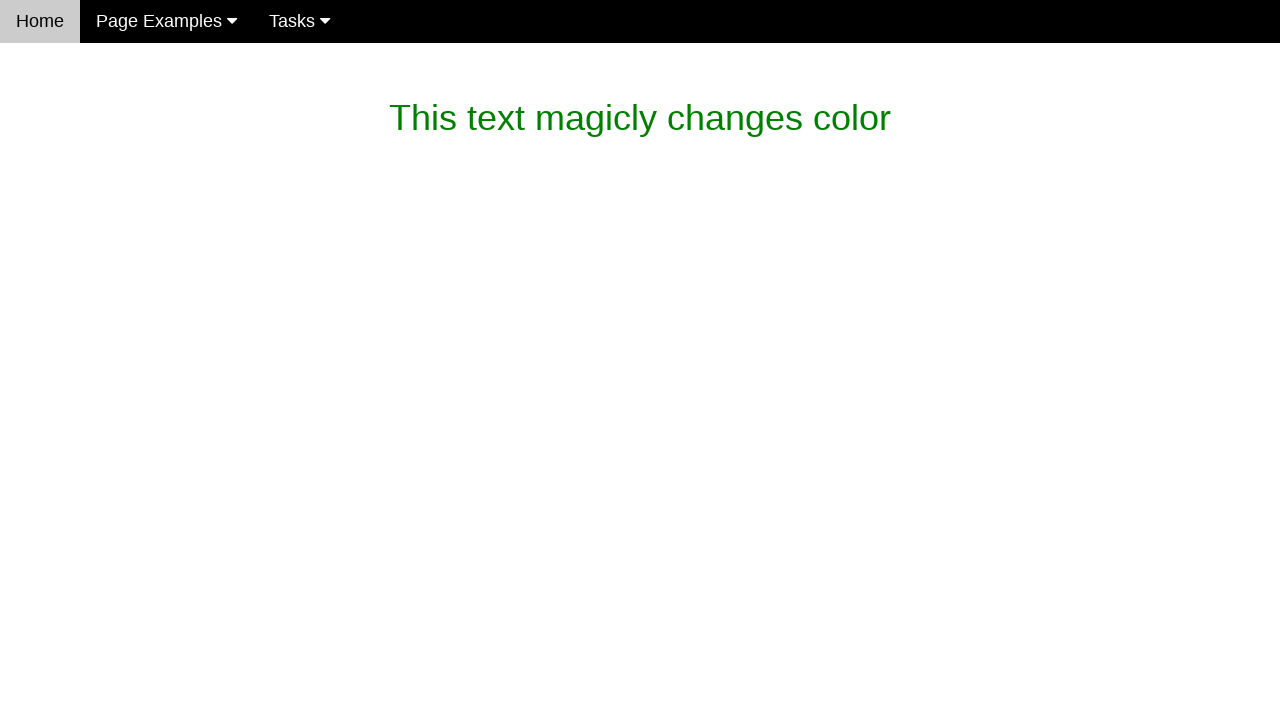

Waited for paragraph containing 'dev magic' text to appear
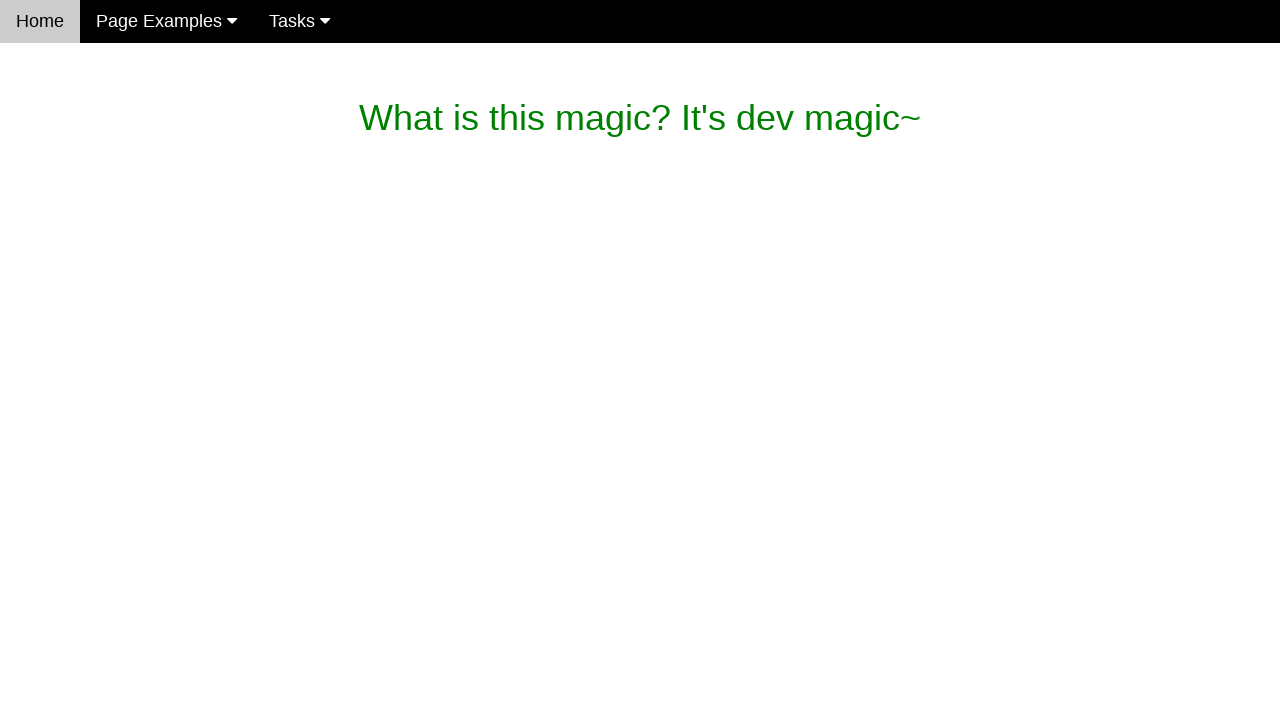

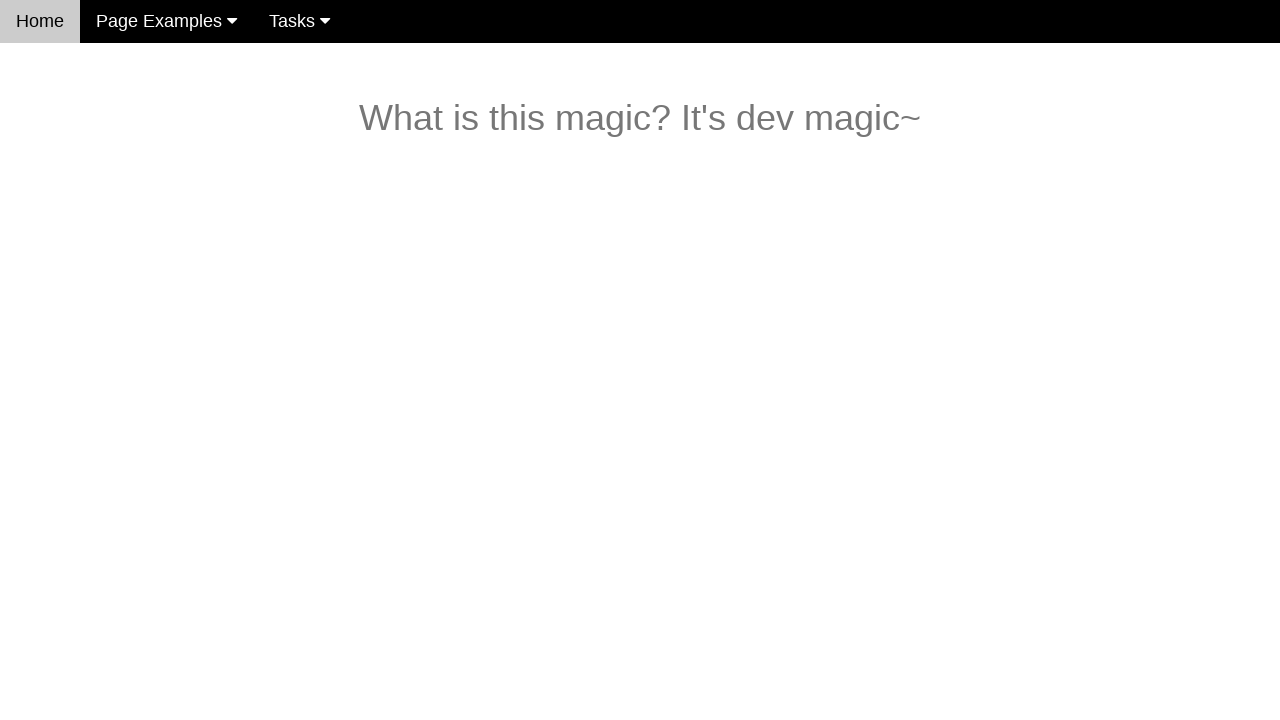